Tests Python.org search with a valid query that should return results

Starting URL: https://www.python.org

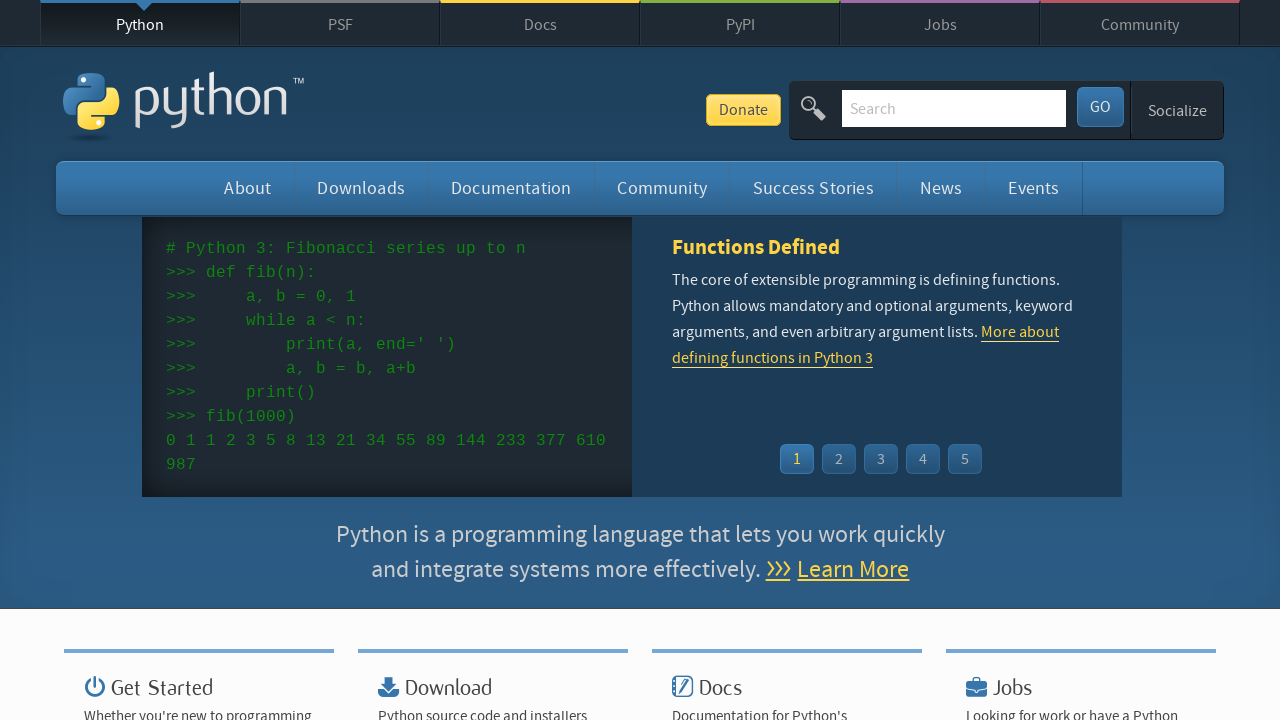

Filled search box with query 'pycon' on input[name='q']
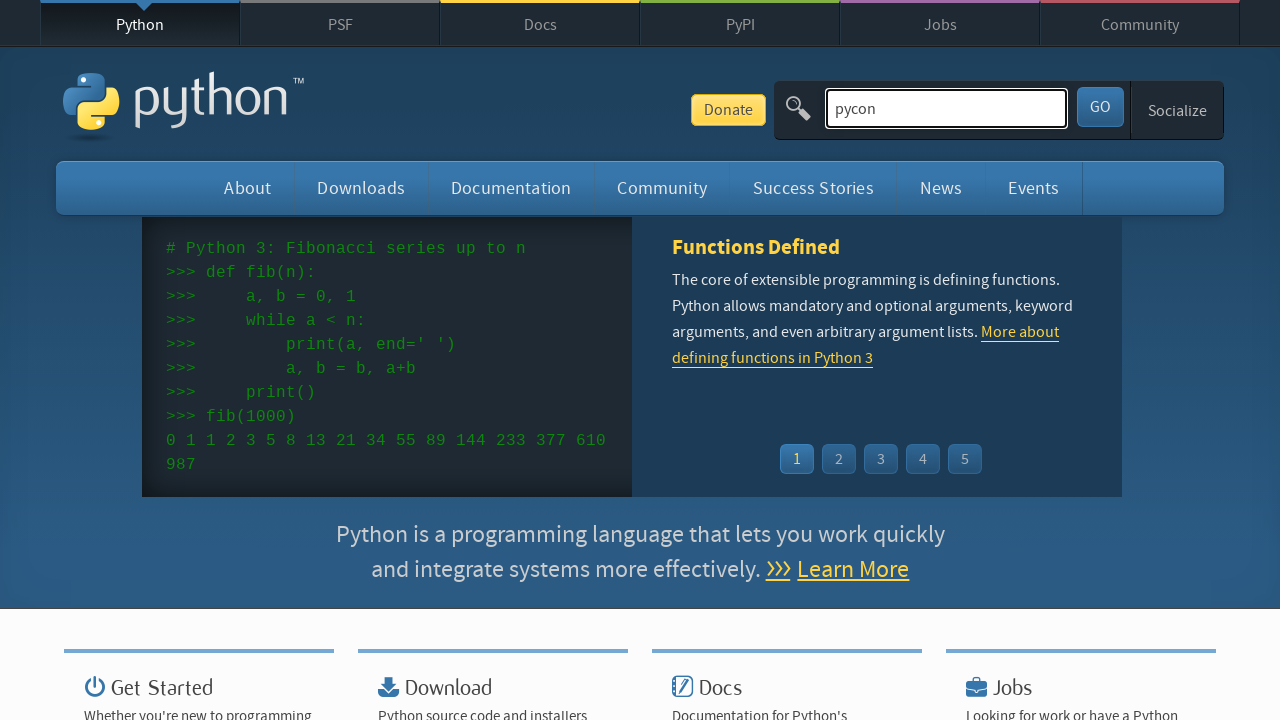

Pressed Enter to submit search query on input[name='q']
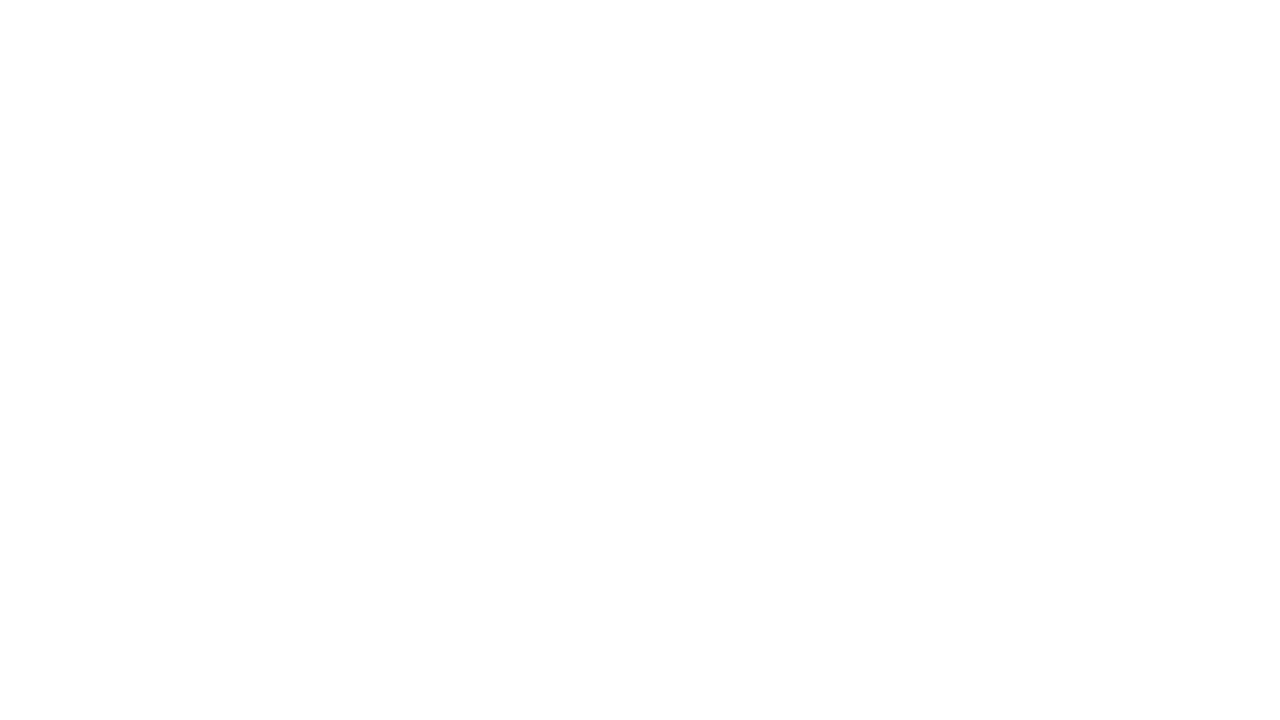

Waited for page to reach networkidle state
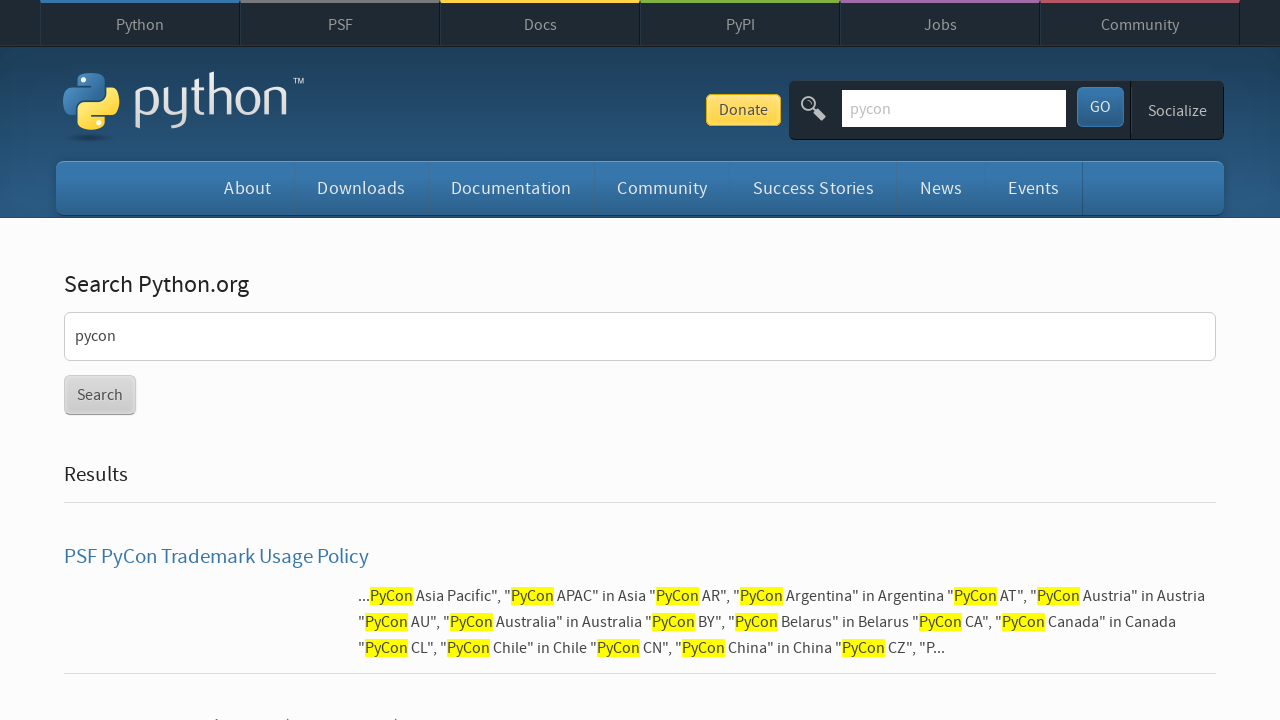

Verified that search returned results (no 'No results found' message)
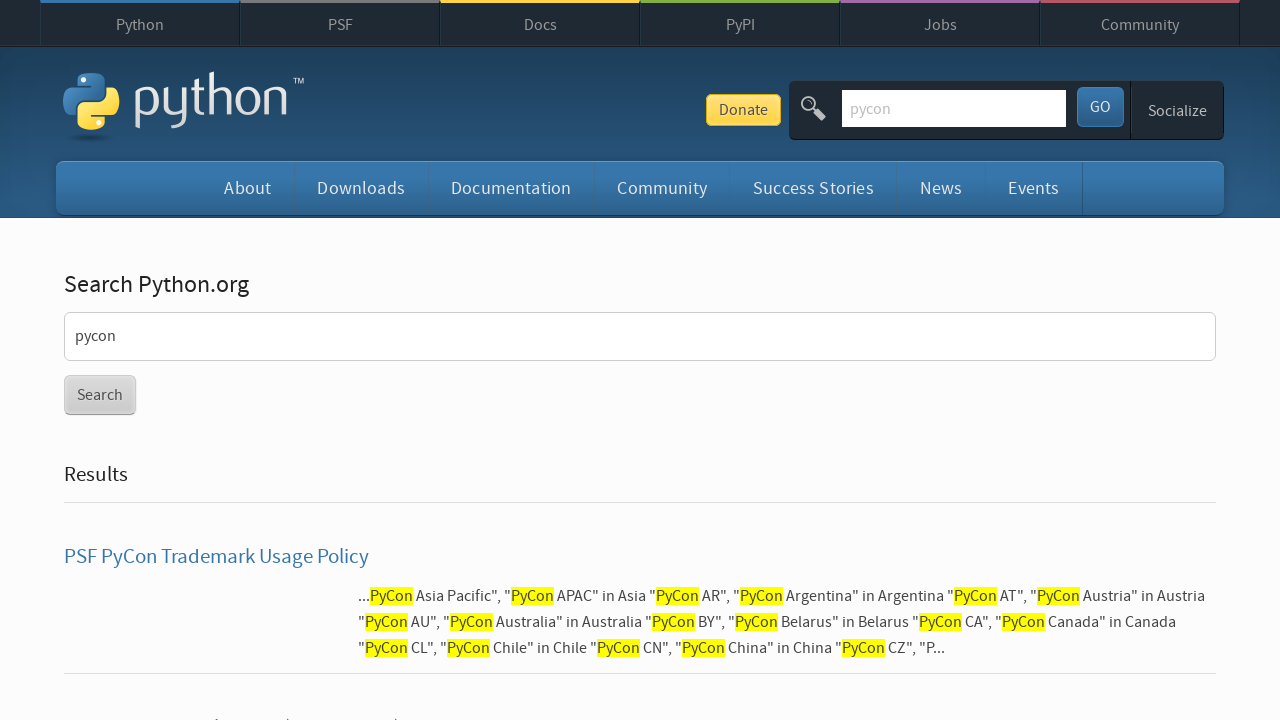

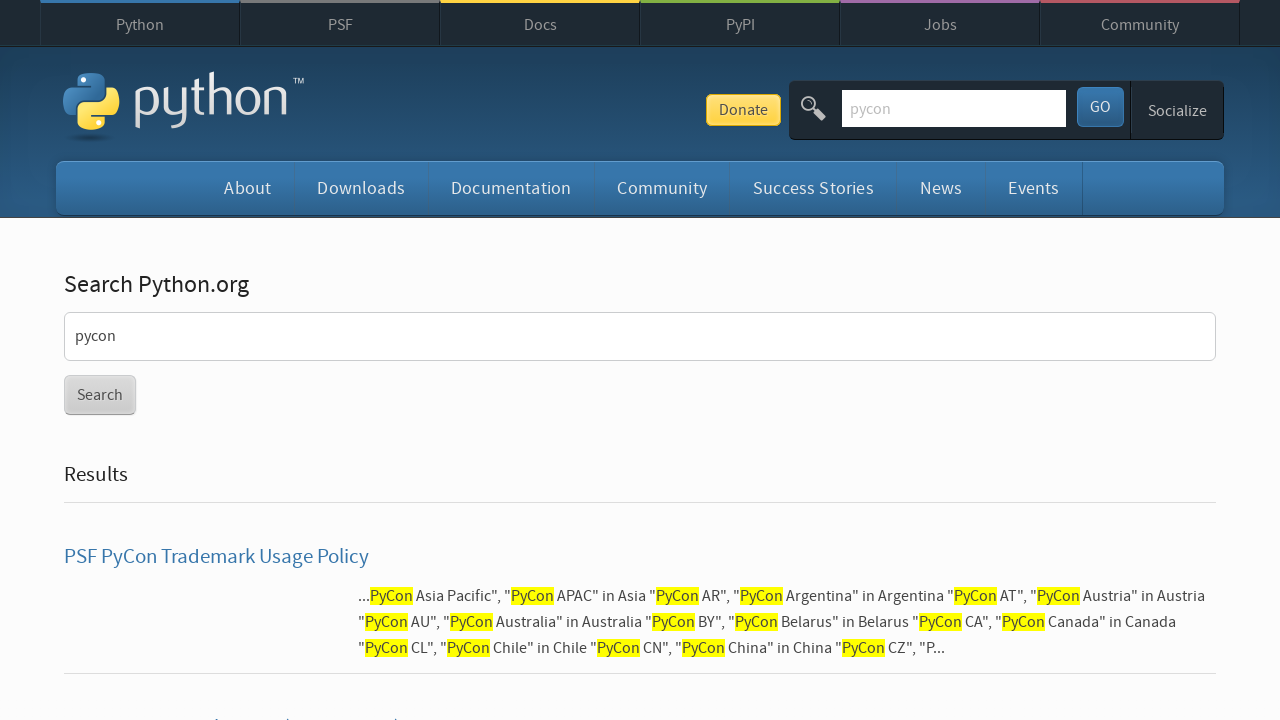